Tests JavaScript prompt dialog by triggering it, entering text, and accepting

Starting URL: http://the-internet.herokuapp.com/javascript_alerts

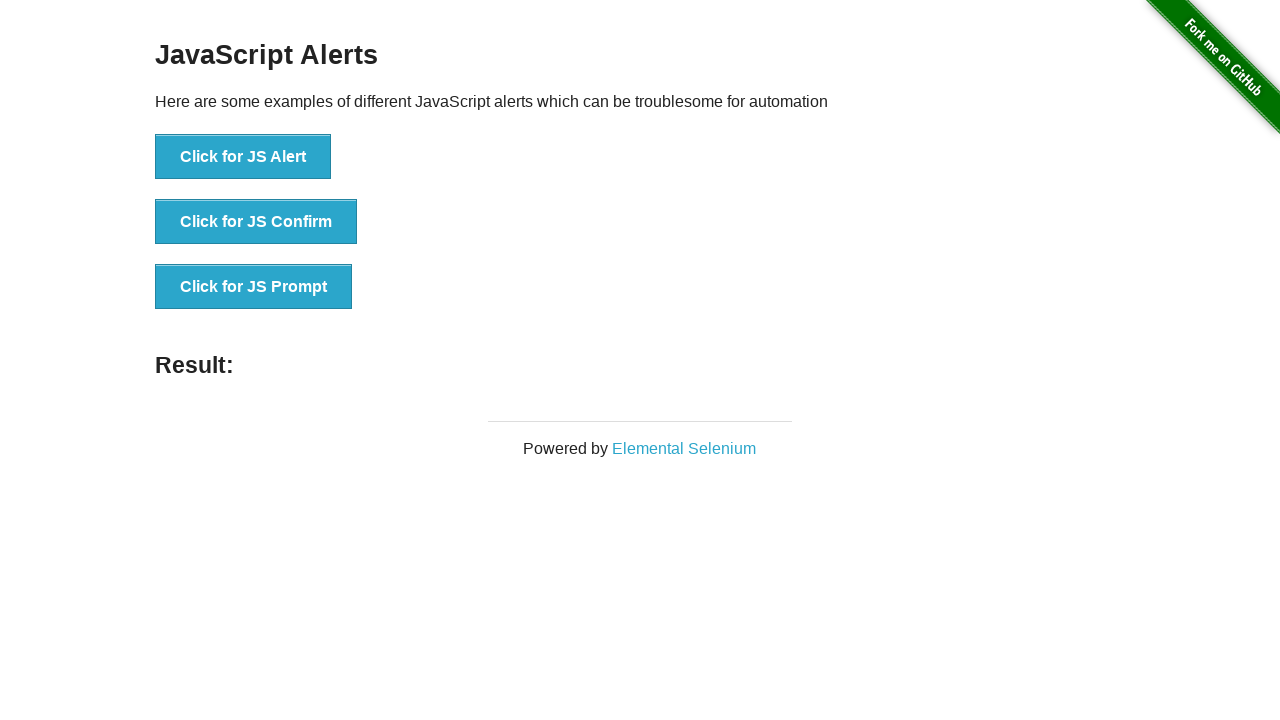

Set up dialog handler to accept prompt with text 'Hello'
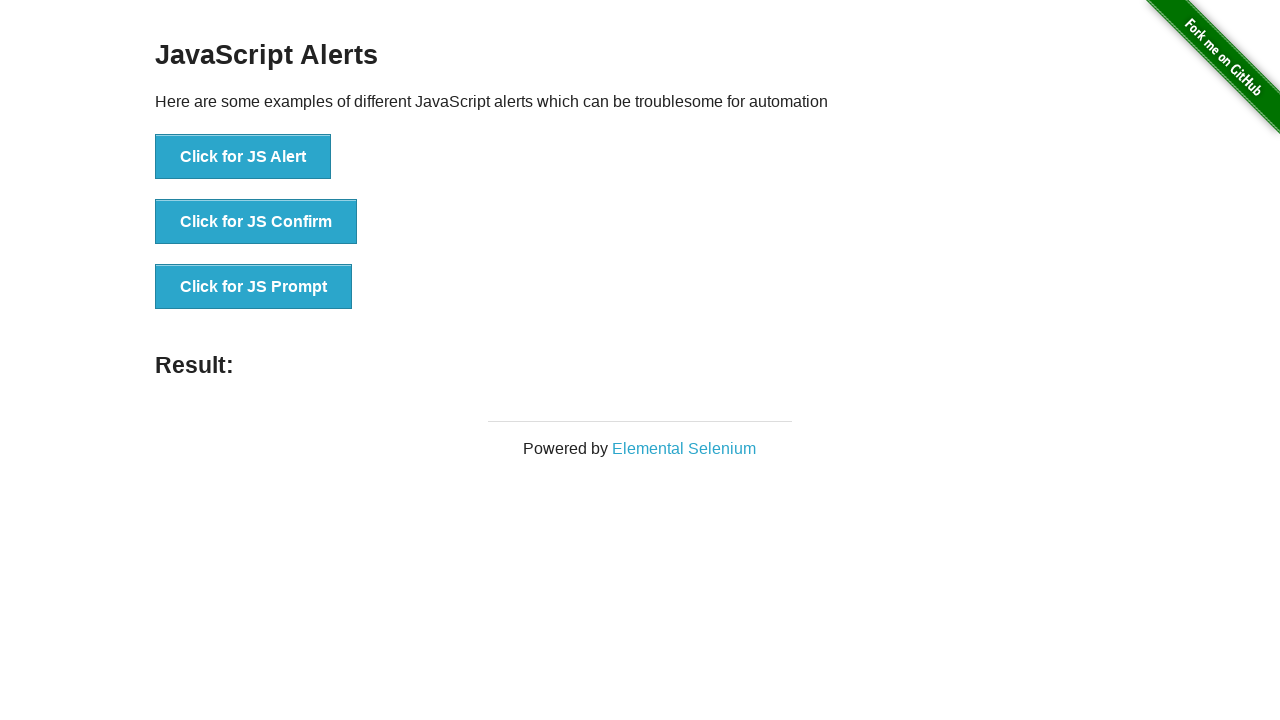

Clicked button to trigger JavaScript prompt dialog at (254, 287) on xpath=//button[@onclick='jsPrompt()']
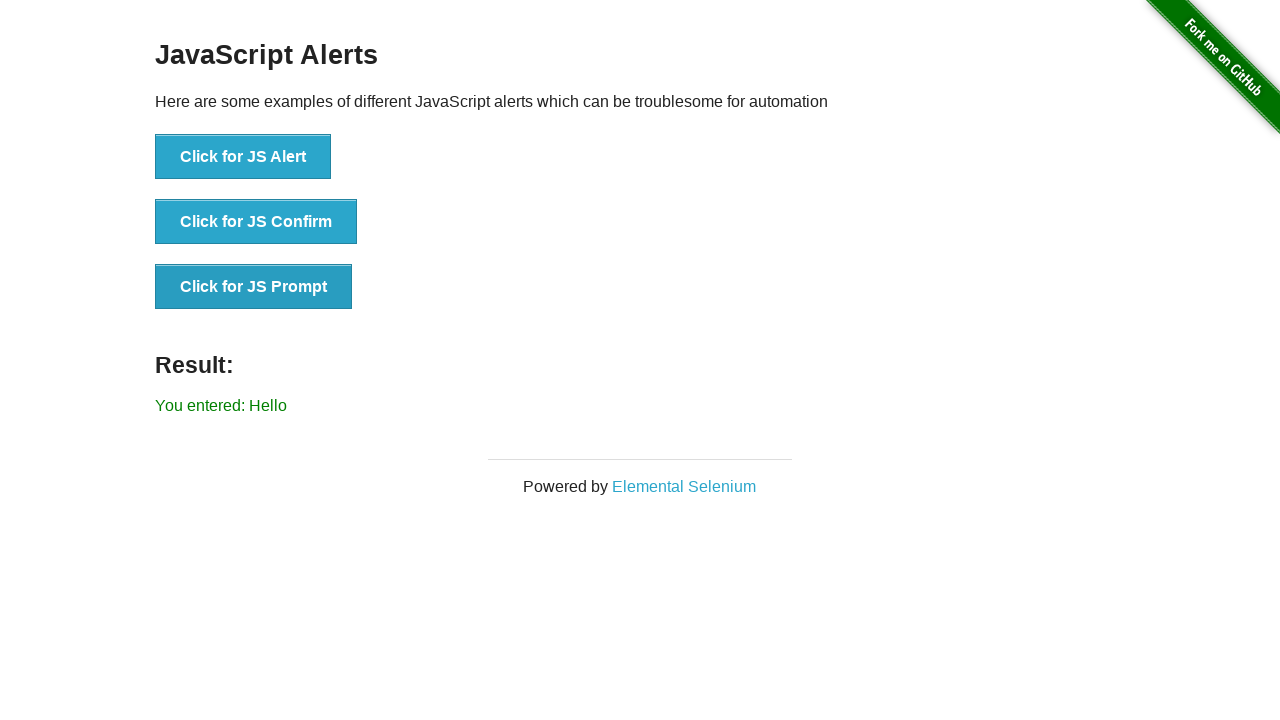

Waited 500ms for dialog to be handled
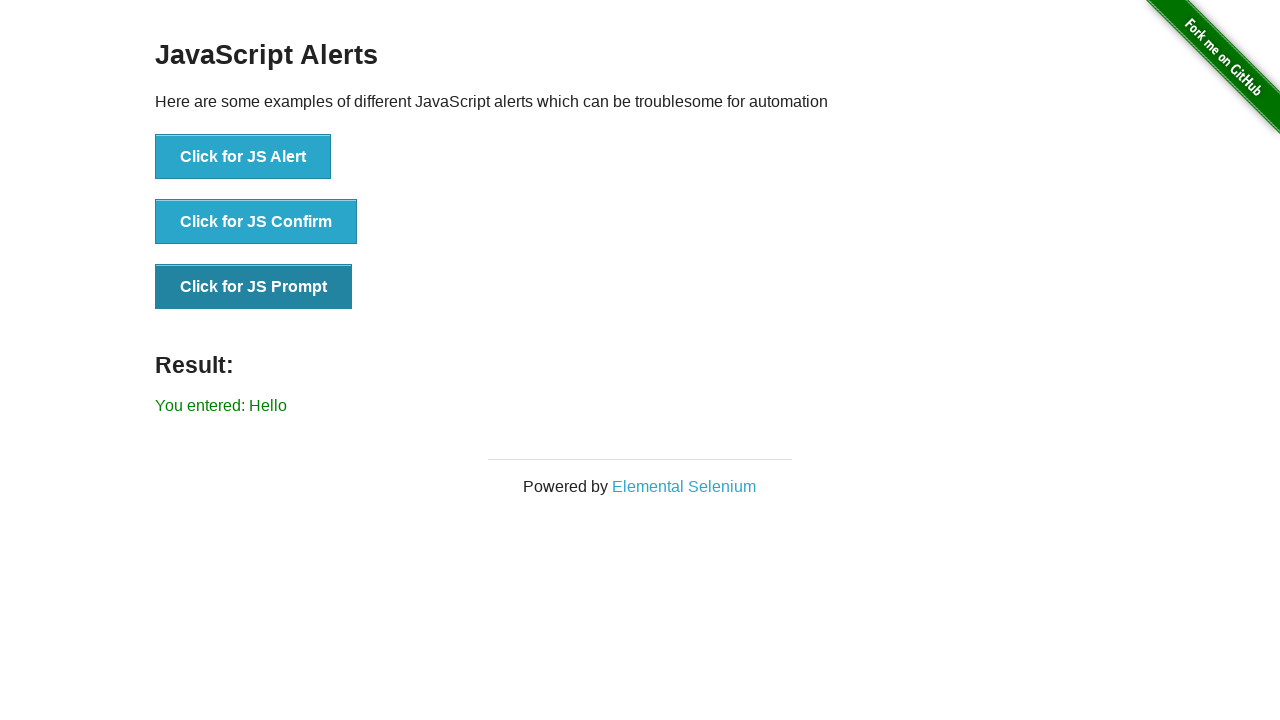

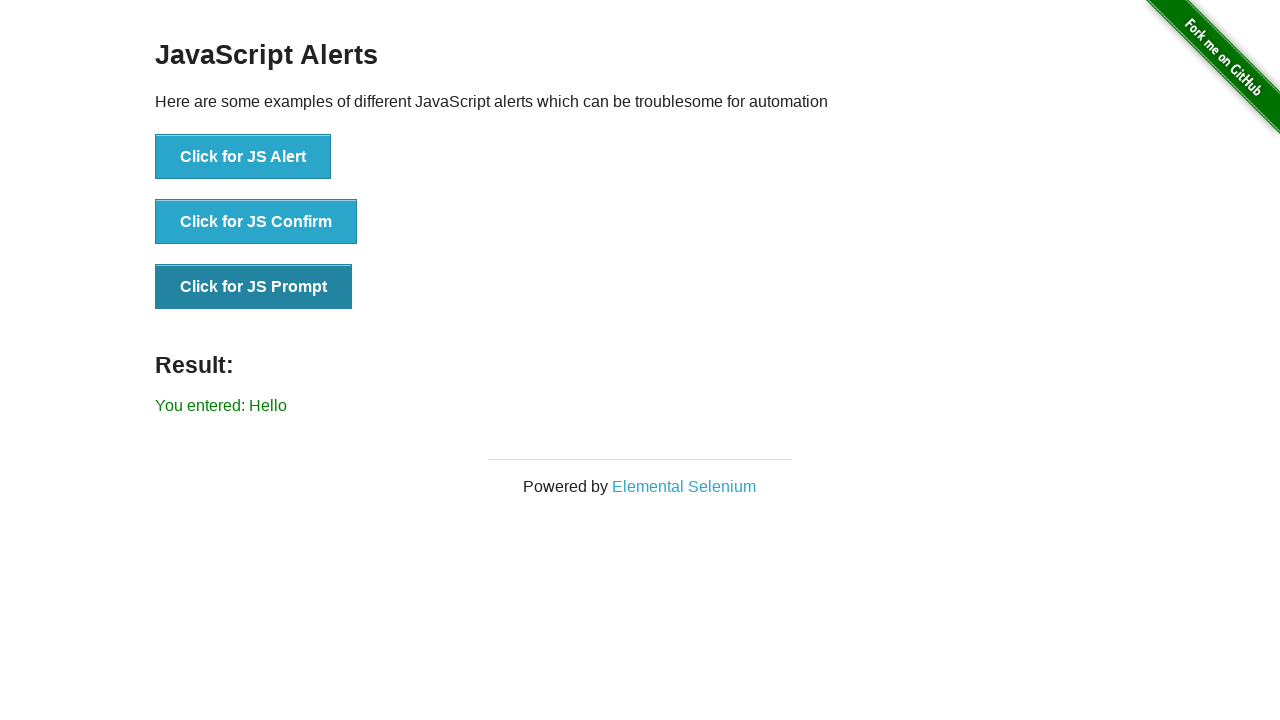